Tests that entering a number followed by text, then pressing Arrow Down and Arrow Up, preserves the original number

Starting URL: https://the-internet.herokuapp.com/inputs

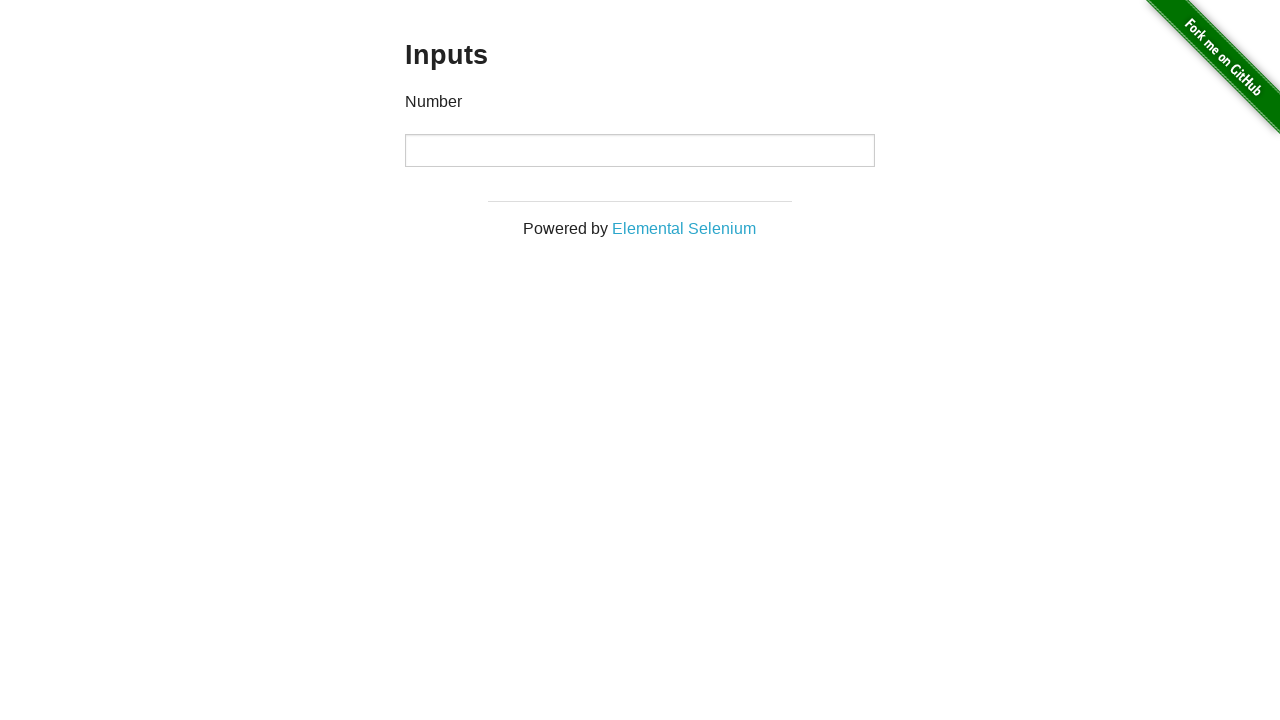

Navigated to the inputs test page
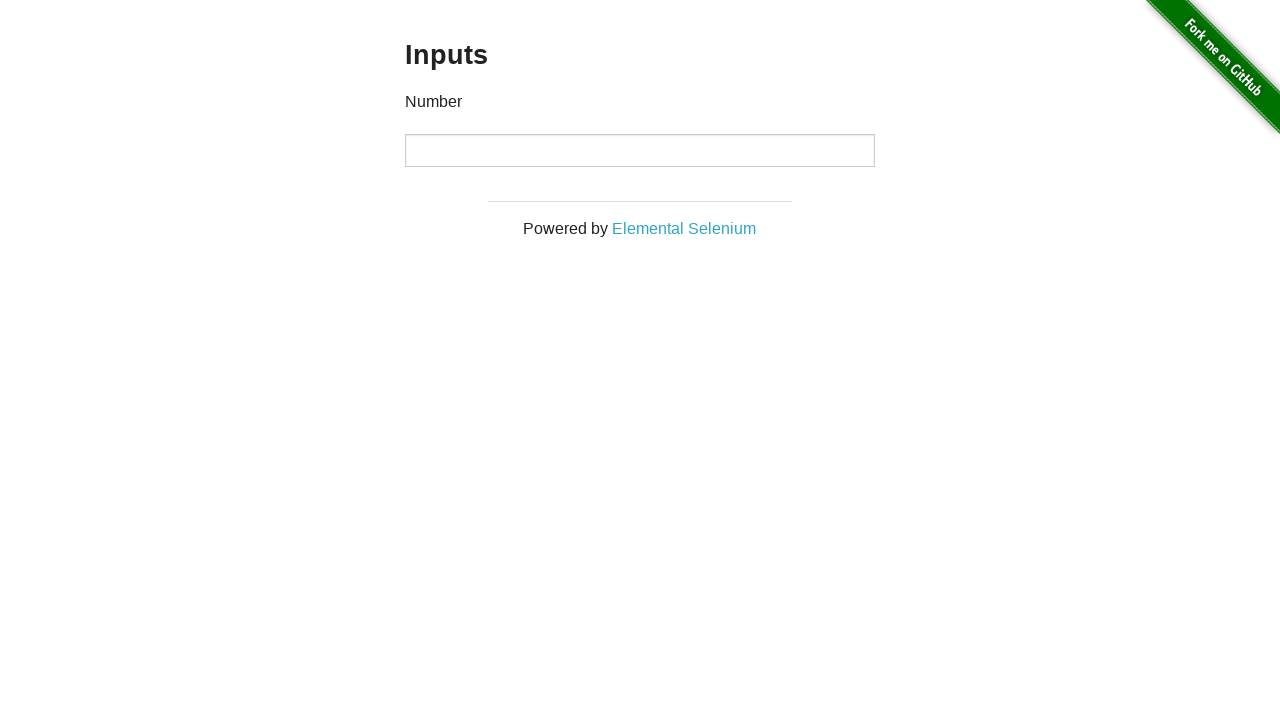

Typed '10' into the input field on input
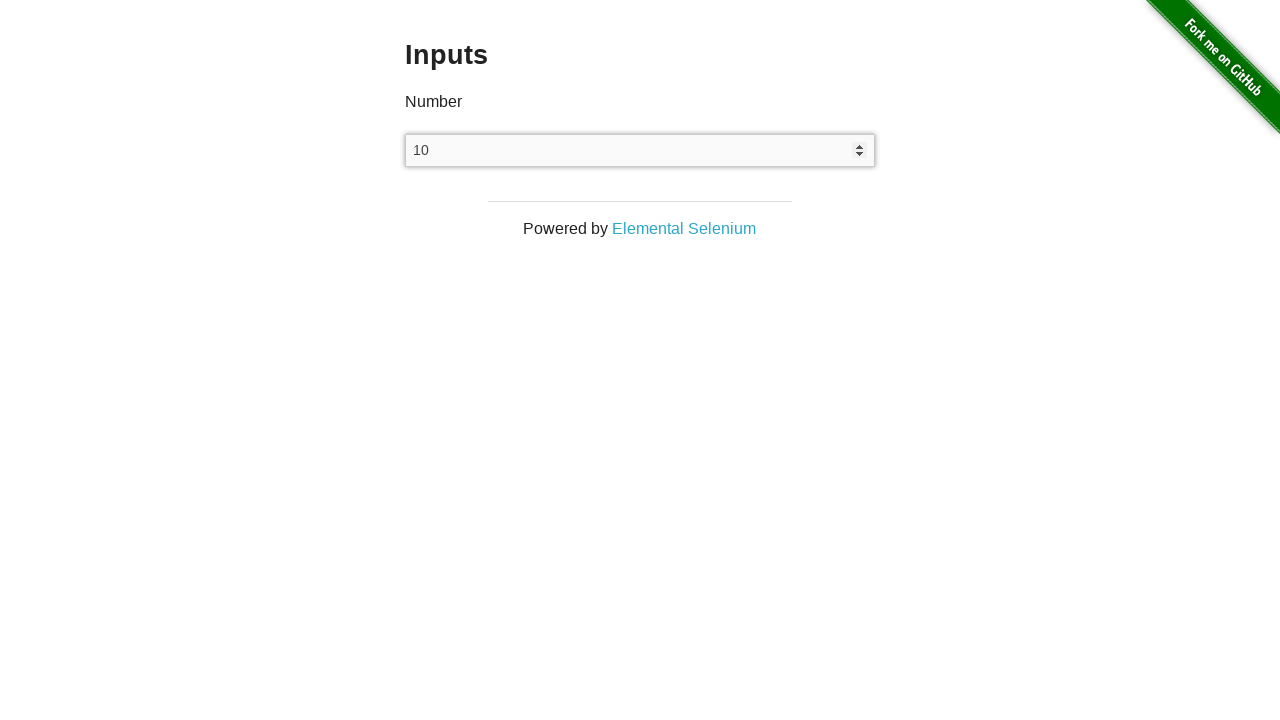

Typed 'Liska' after the number on input
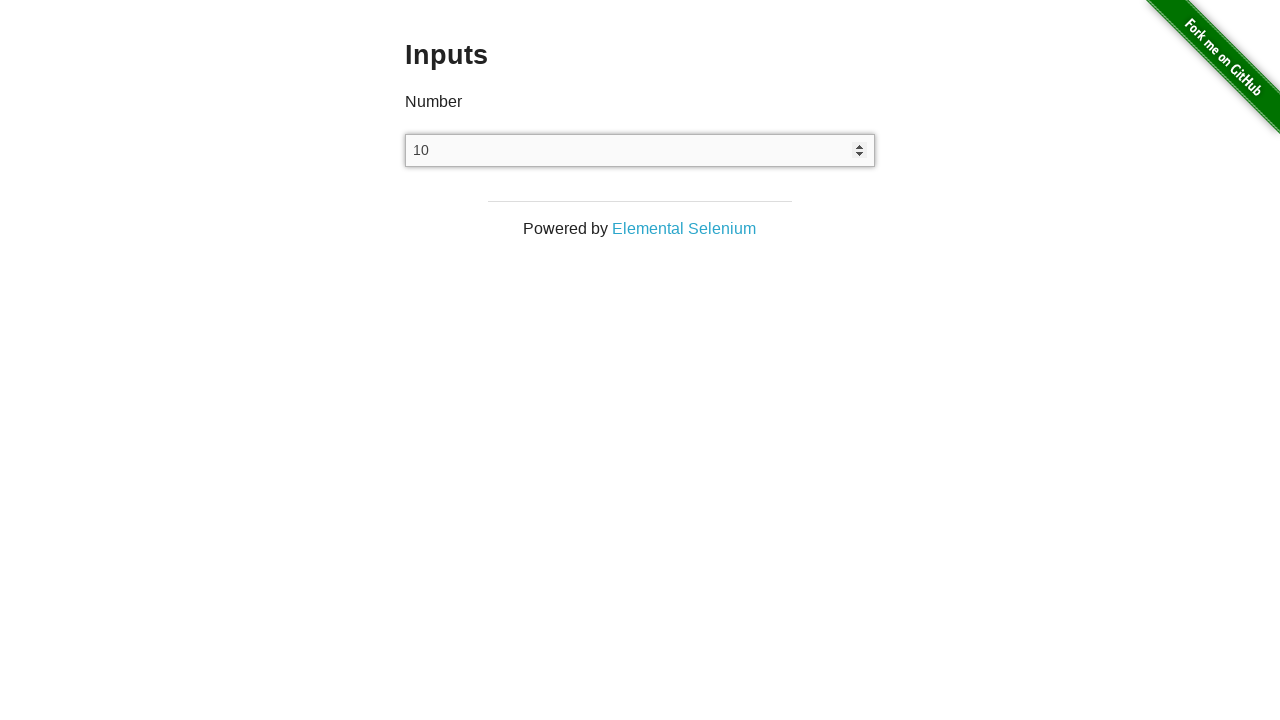

Pressed Arrow Down key on input
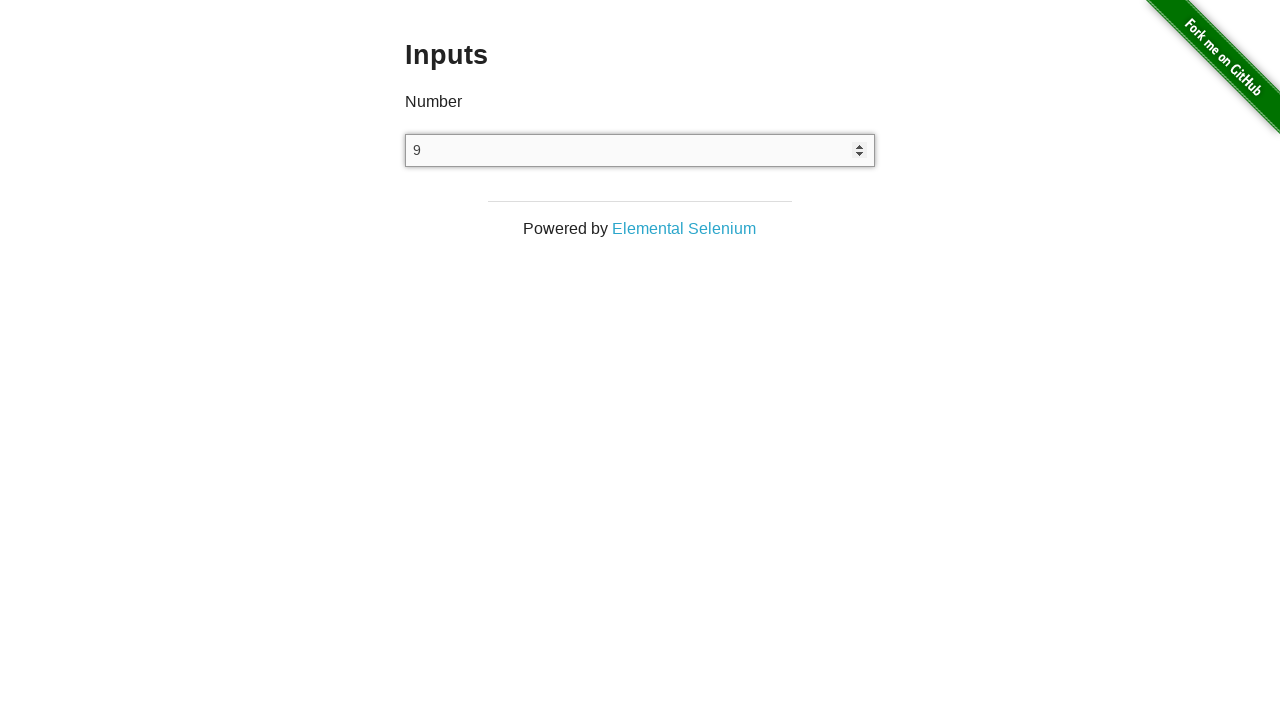

Pressed Arrow Up key on input
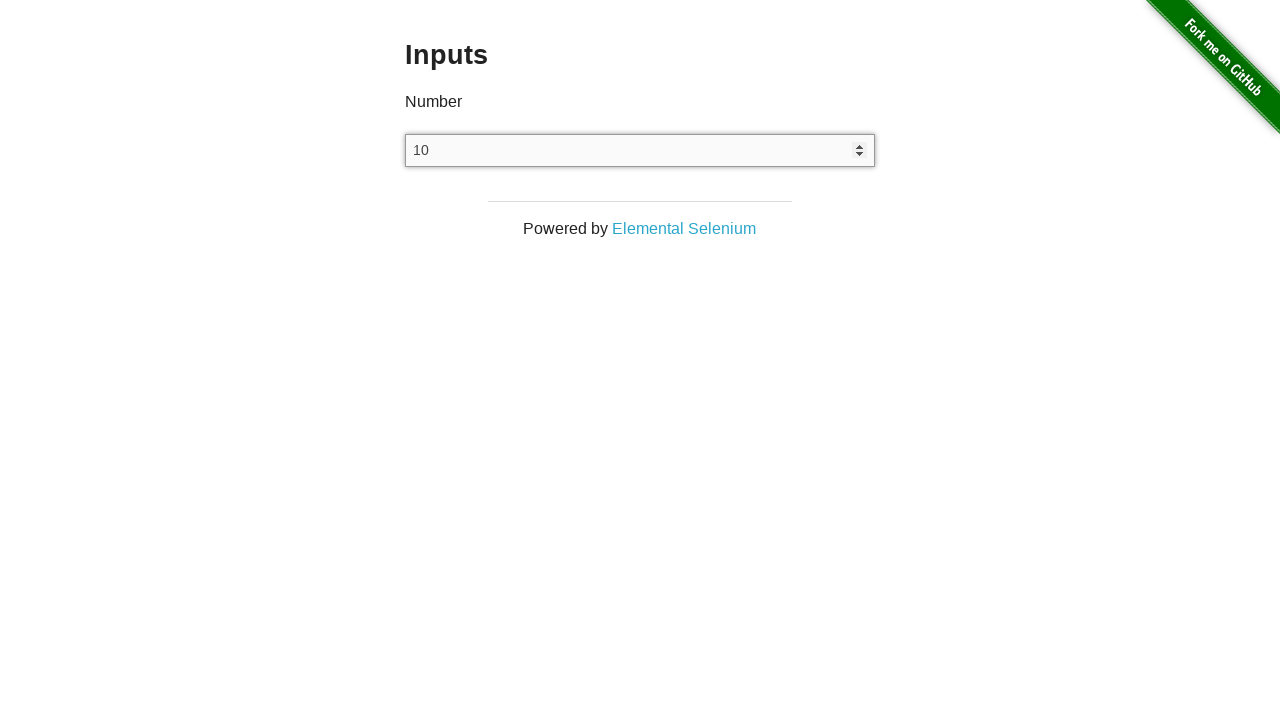

Verified that input value returned to original number '10'
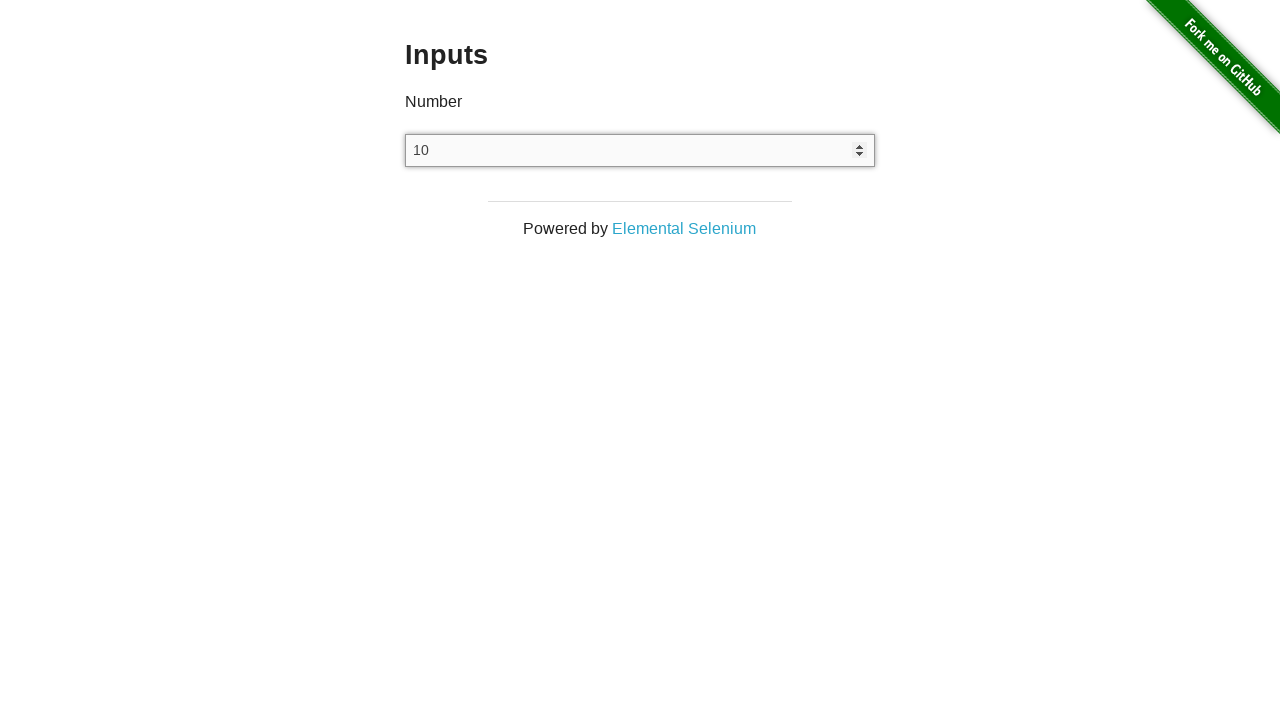

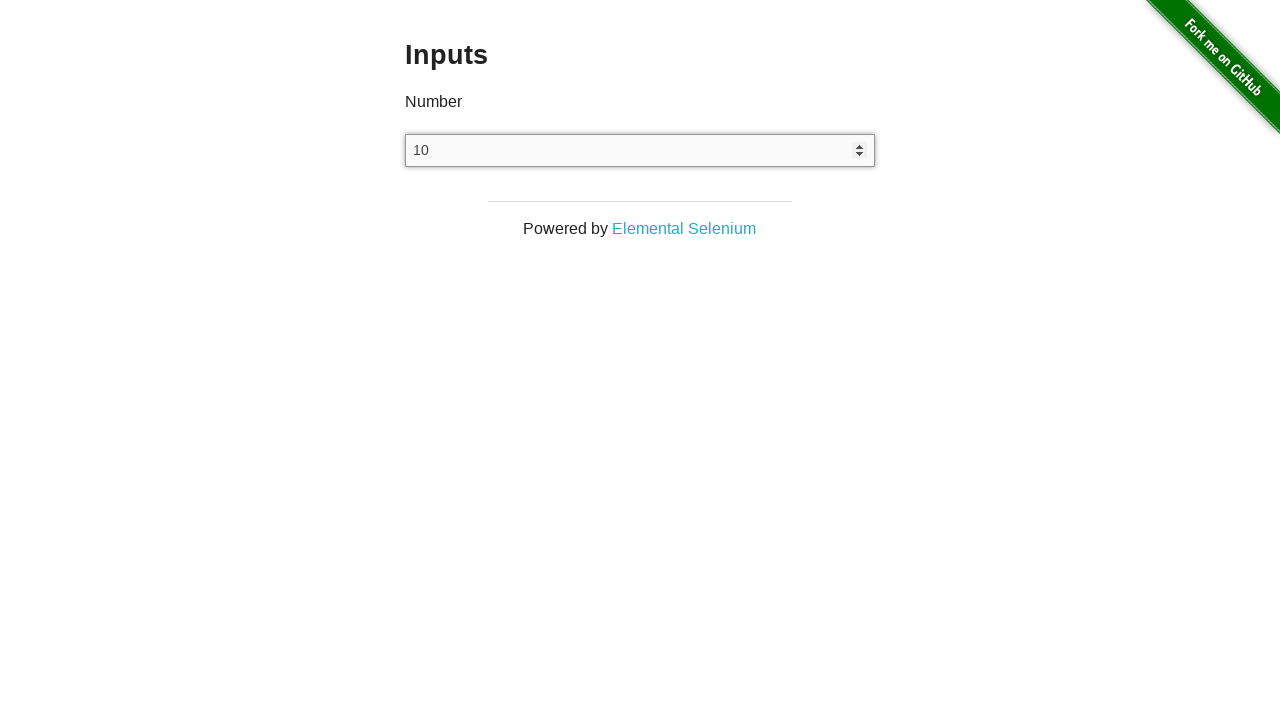